Navigates to ss.lv classifieds website, clicks on the light vehicles (cars) category, and waits for the car brand listing to load

Starting URL: https://www.ss.lv/

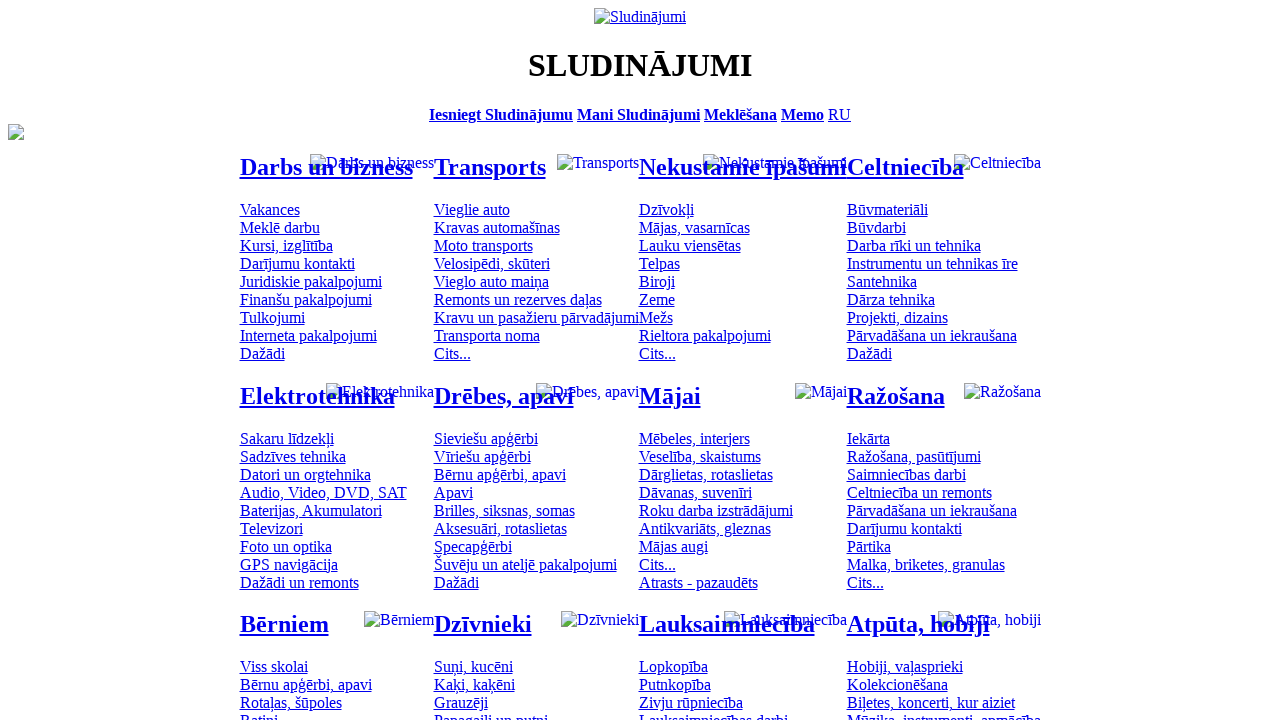

Navigated to ss.lv classifieds website
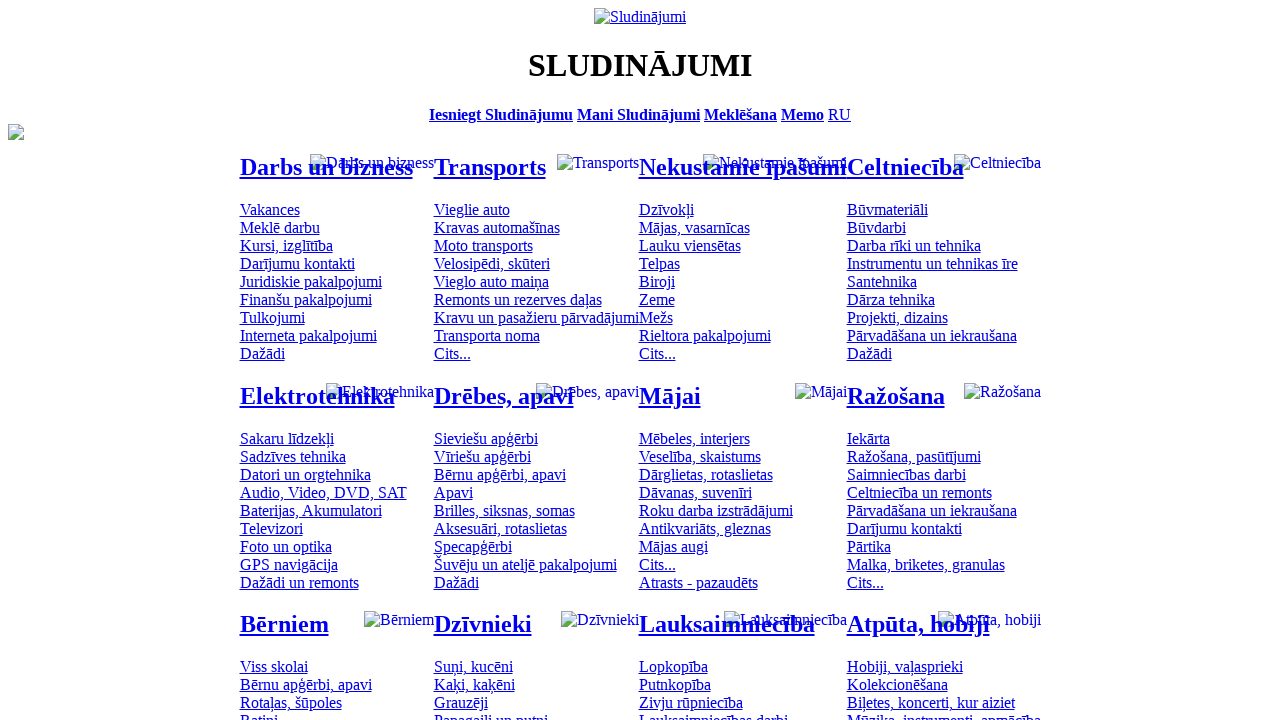

Clicked on light vehicles (cars) category at (472, 209) on #mtd_97
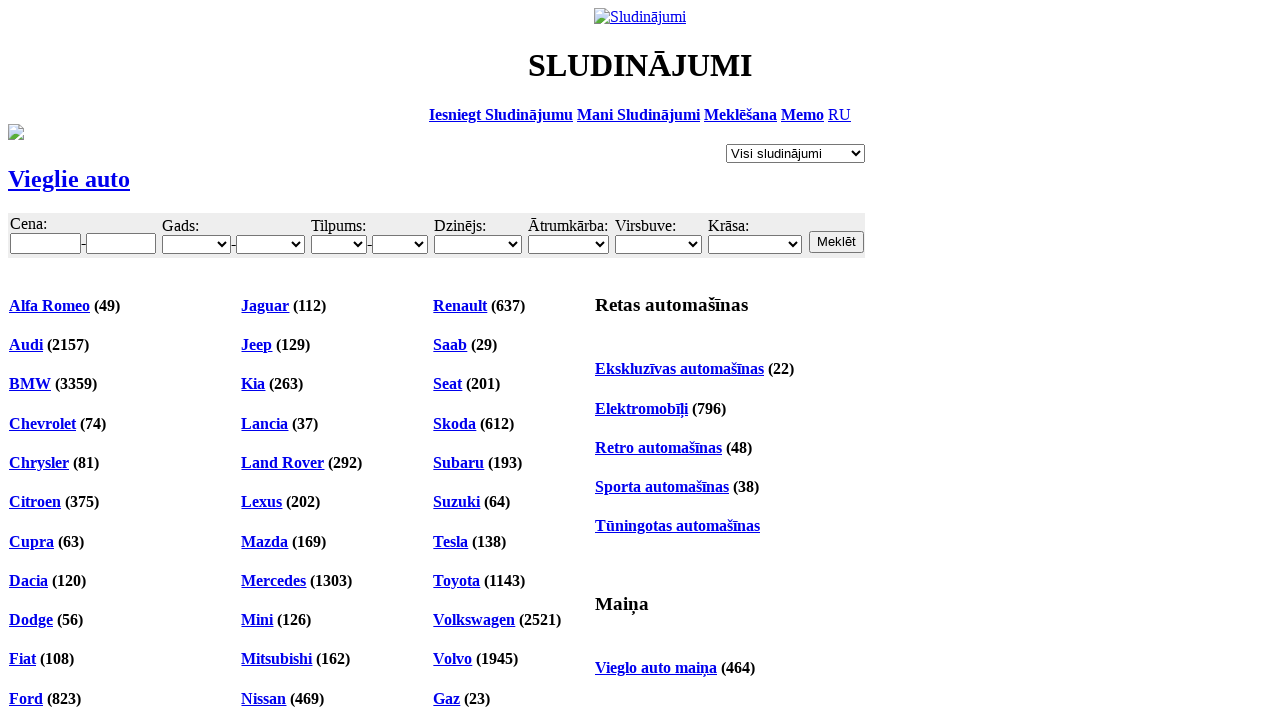

Car brand listing loaded successfully
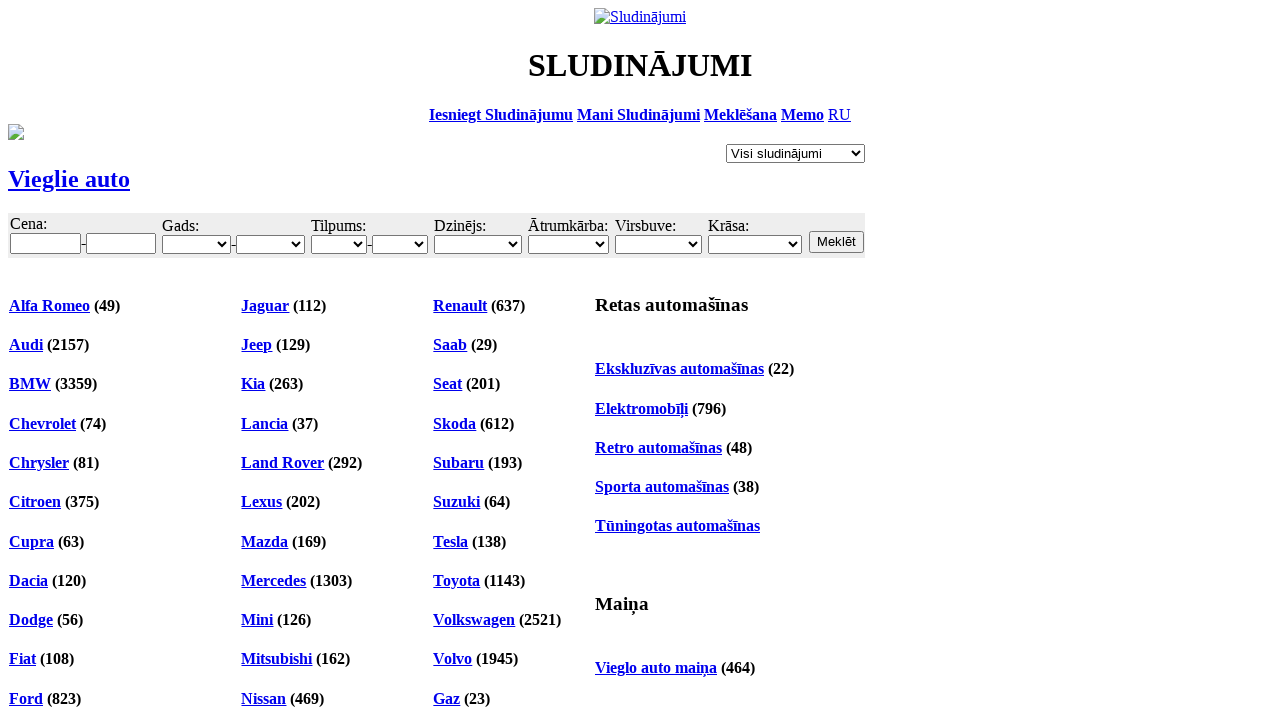

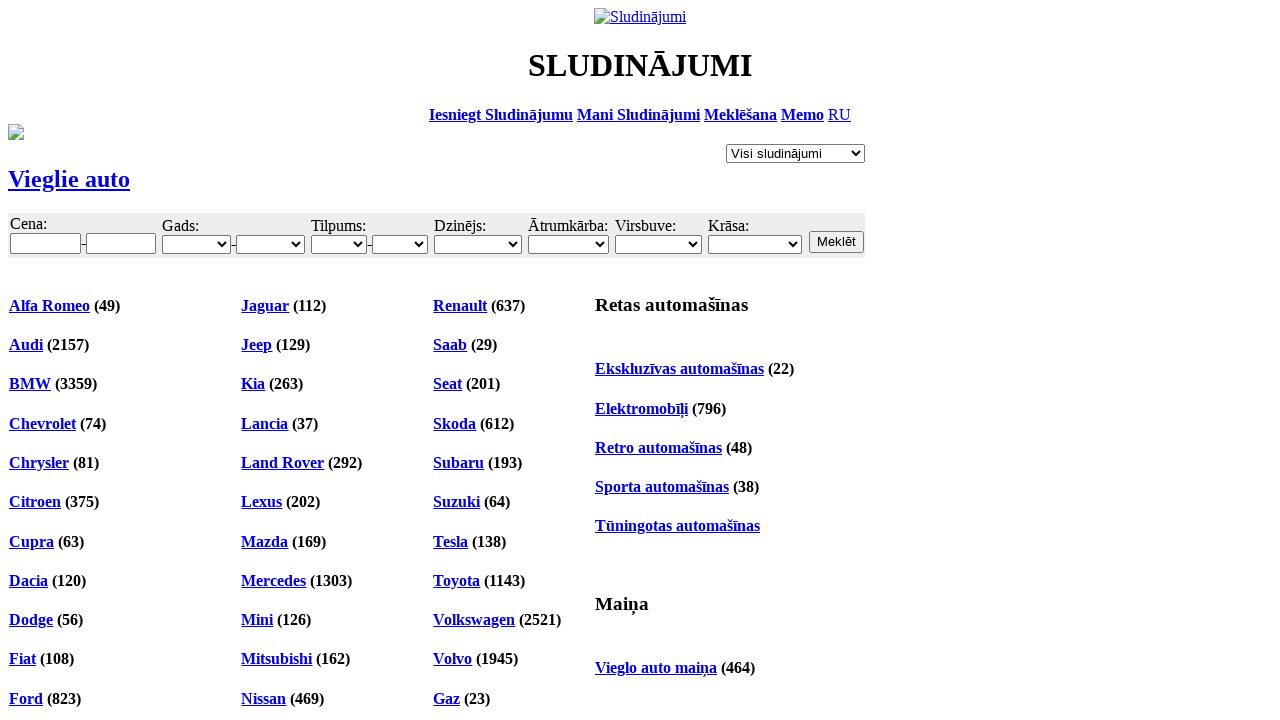